Tests form filling functionality by entering first name and last name into input fields

Starting URL: http://seleniumautomationpractice.blogspot.fi/2017/10/automation-testing-sample_28.html

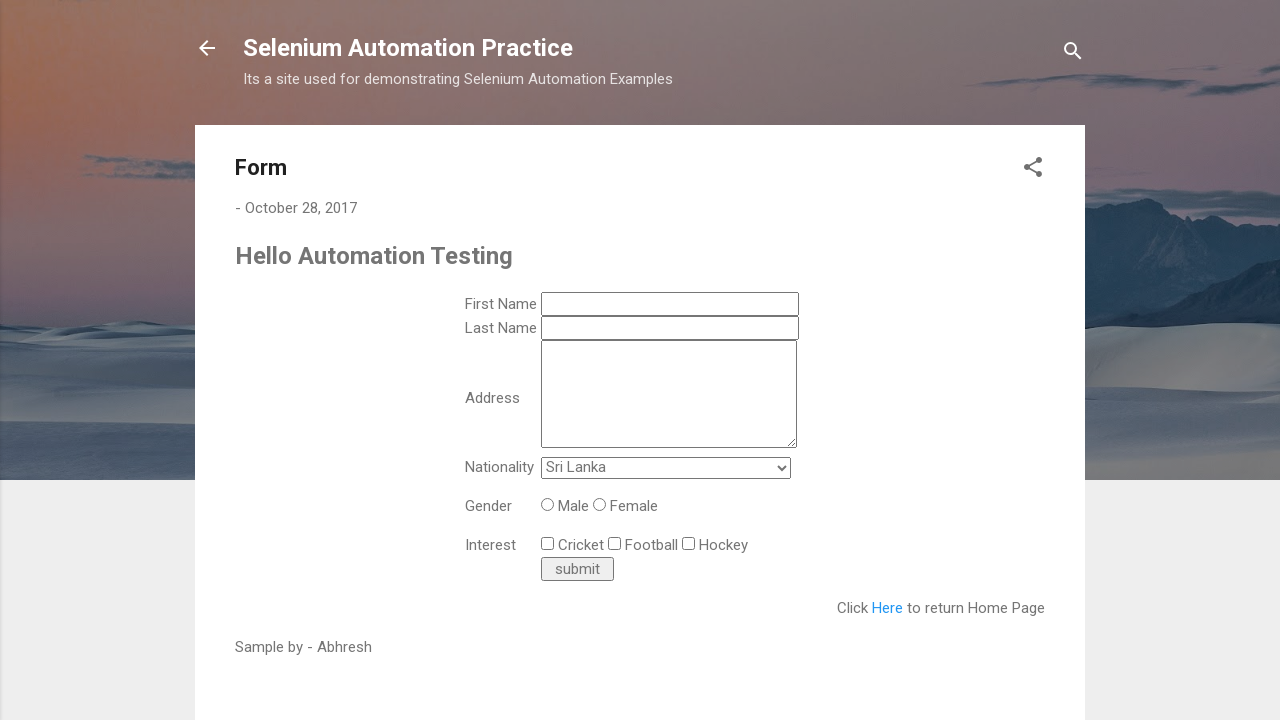

Filled first name field with 'Priya' on #ts_first_name
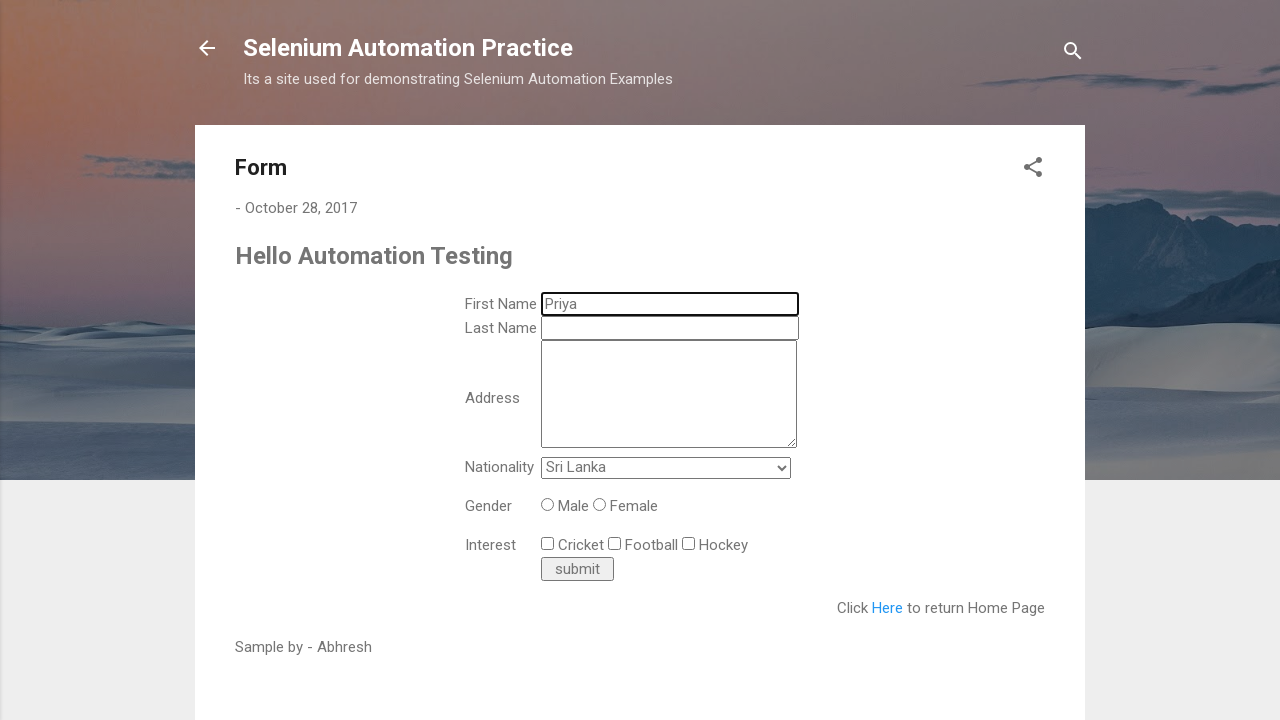

Filled last name field with 'Singh' on #ts_last_name
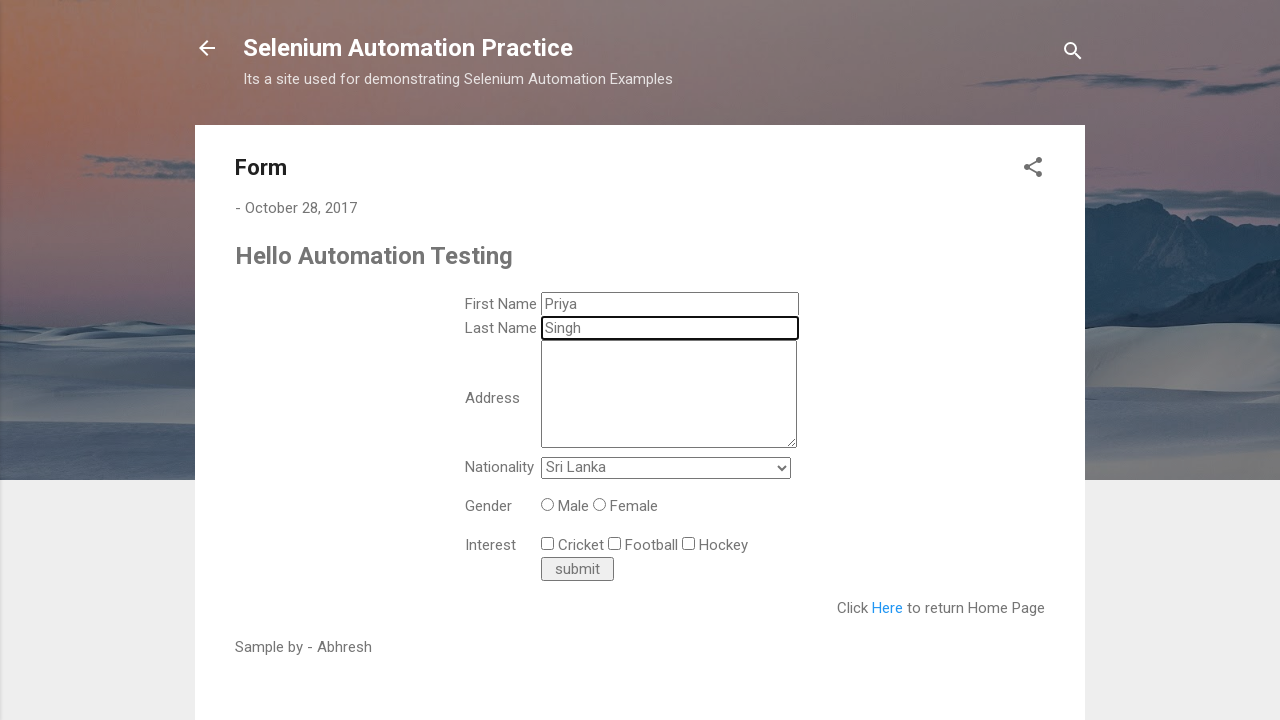

Waited 5 seconds for form to process
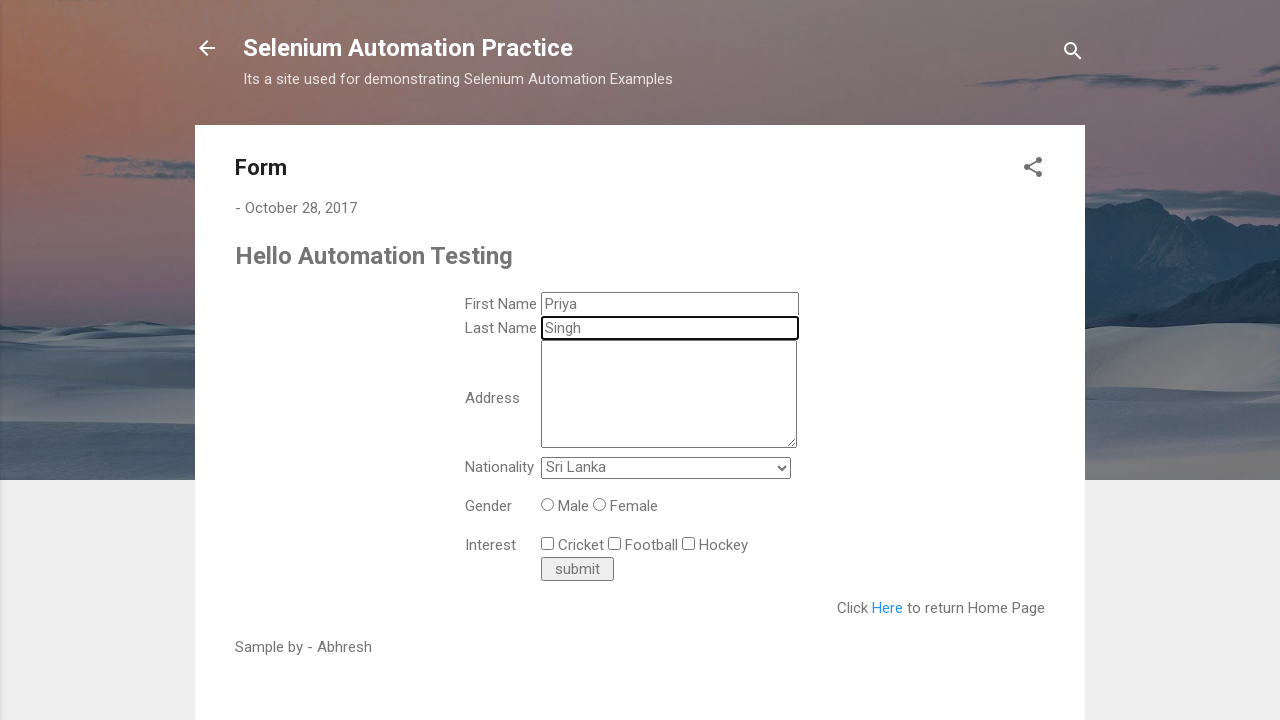

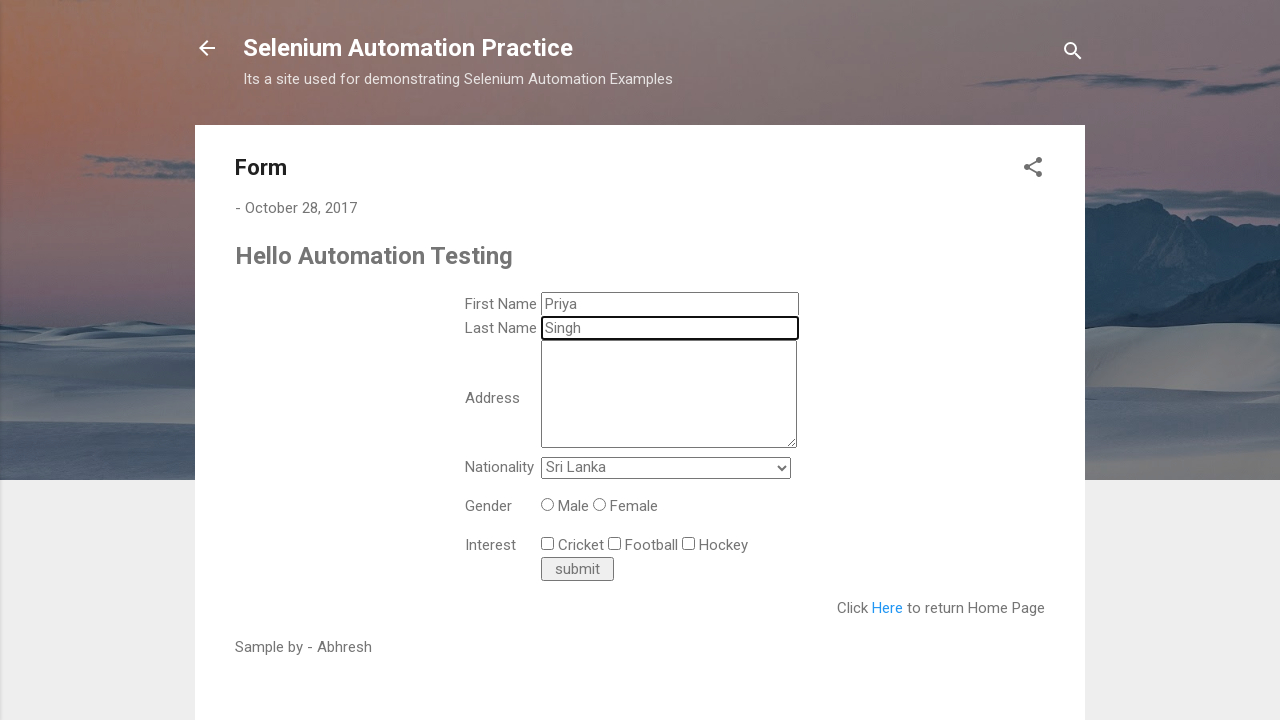